Opens the Set card game page and verifies the page title is correct

Starting URL: http://smart-games.org/en/set_classic/start/10

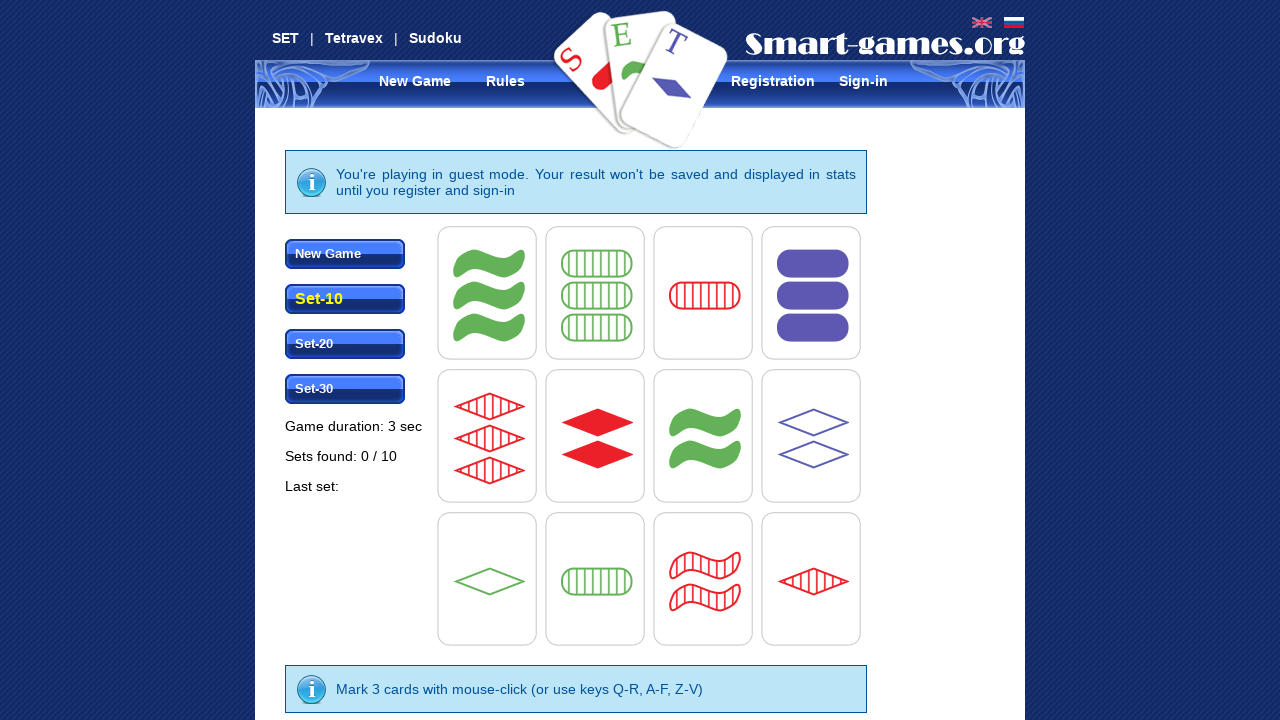

Navigated to Set card game page
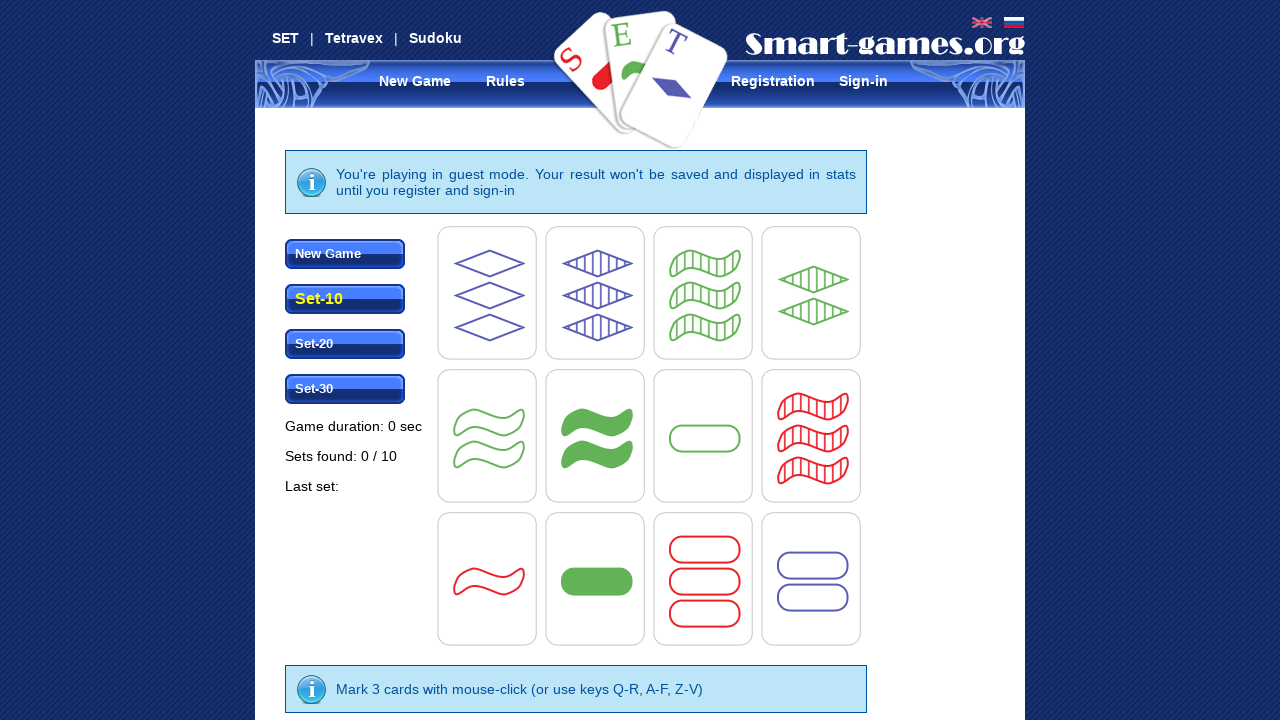

Verified page title is 'Set - online card game'
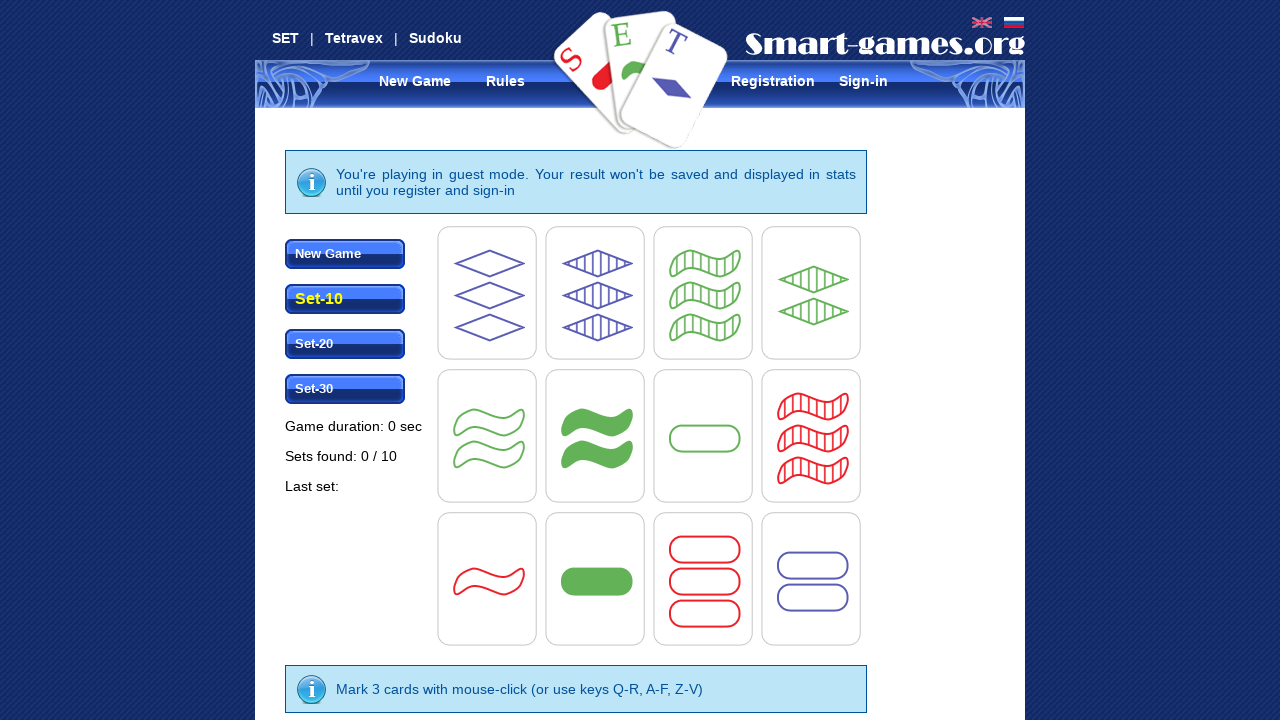

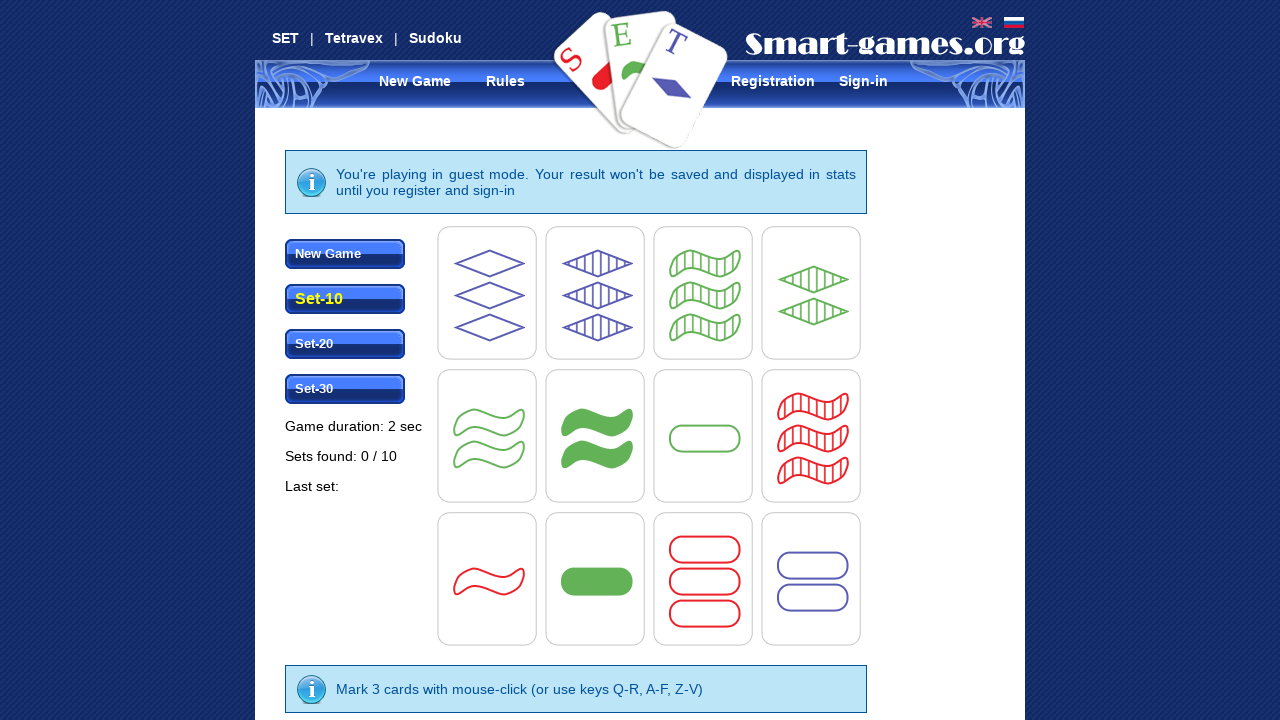